Tests the text box form by filling in full name, email, current address, and permanent address fields, then submitting and verifying the output displays correctly.

Starting URL: https://demoqa.com/text-box

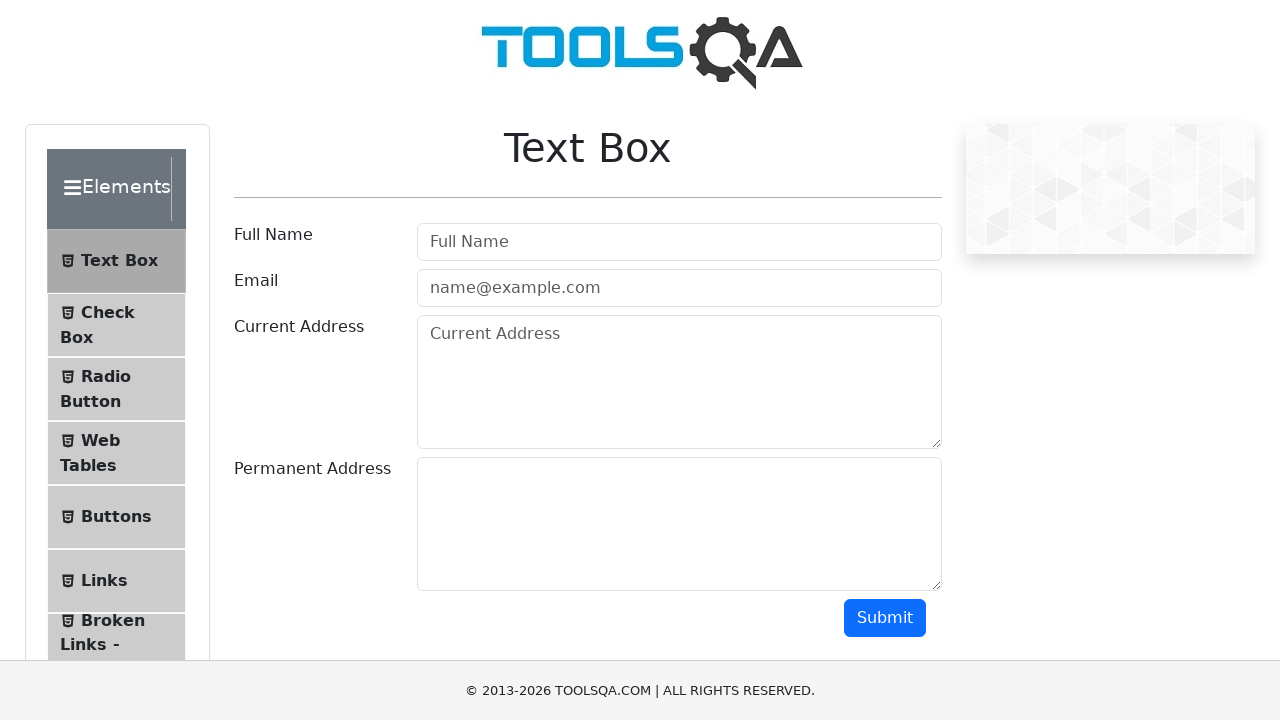

Filled full name field with 'arvind' on #userName
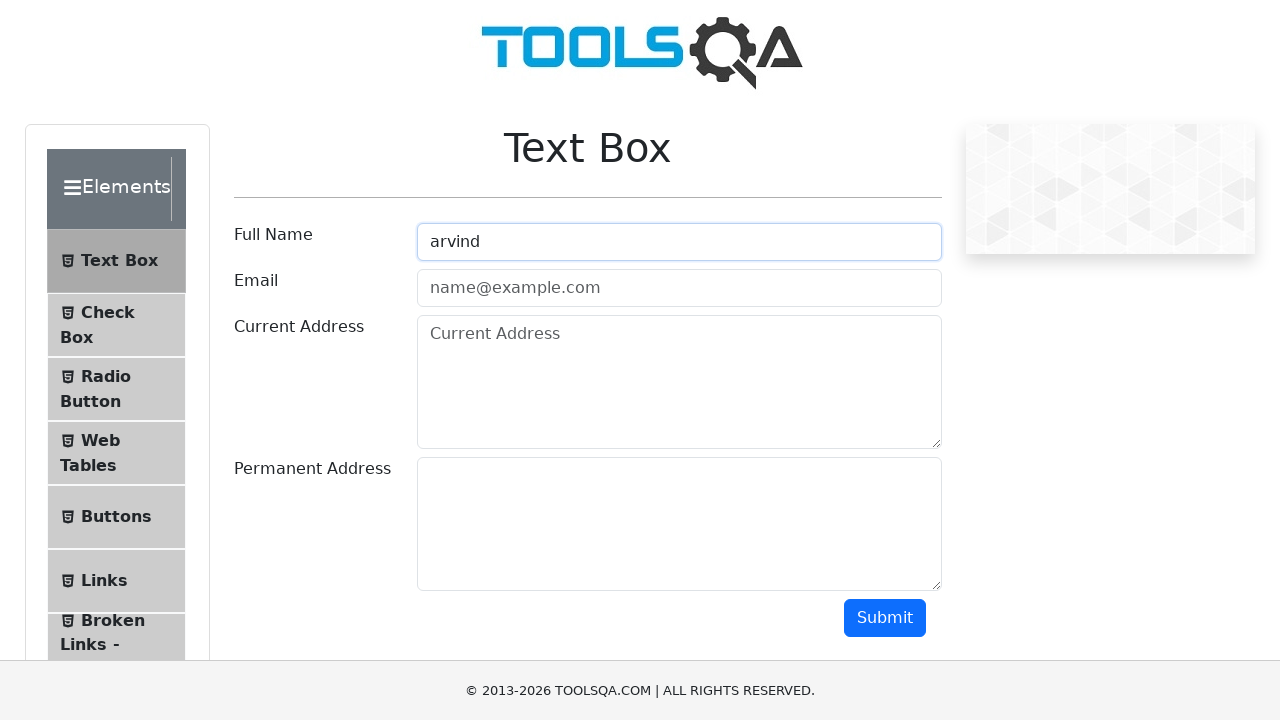

Filled email field with 'abc@gmail.com' on #userEmail
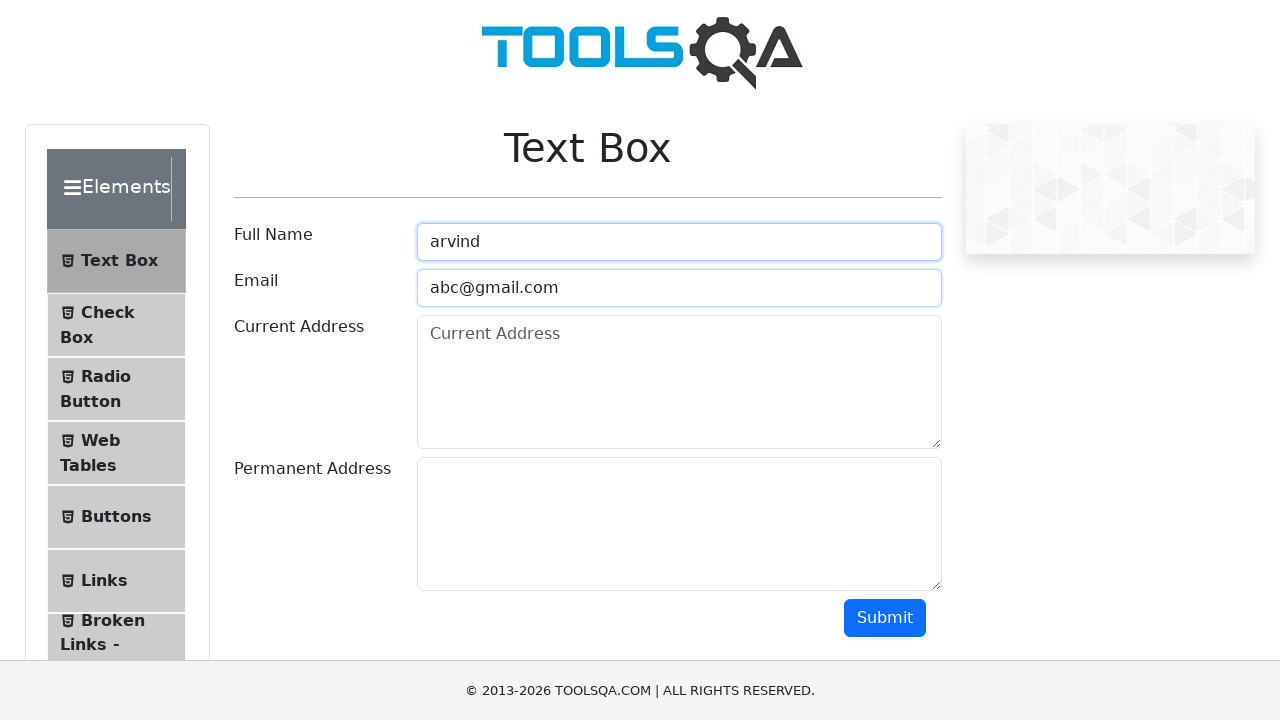

Filled current address field with 'mira road' on #currentAddress
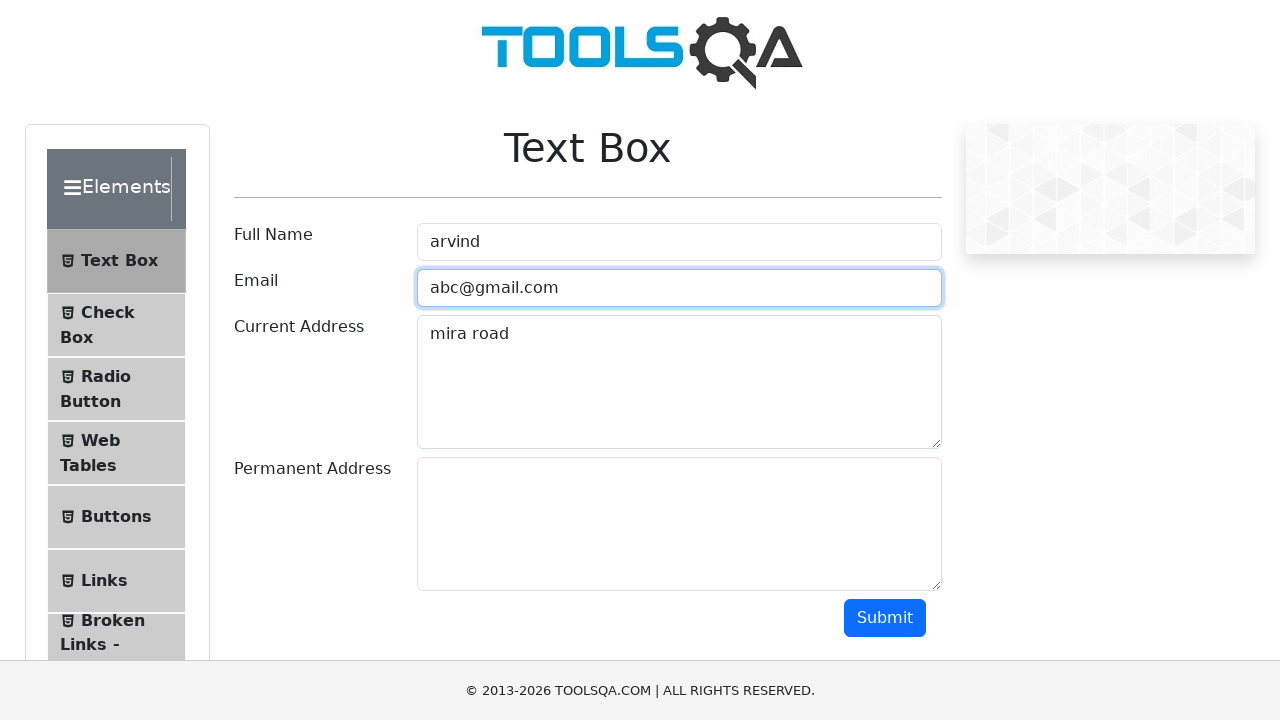

Filled permanent address field with 'mumbai' on #permanentAddress
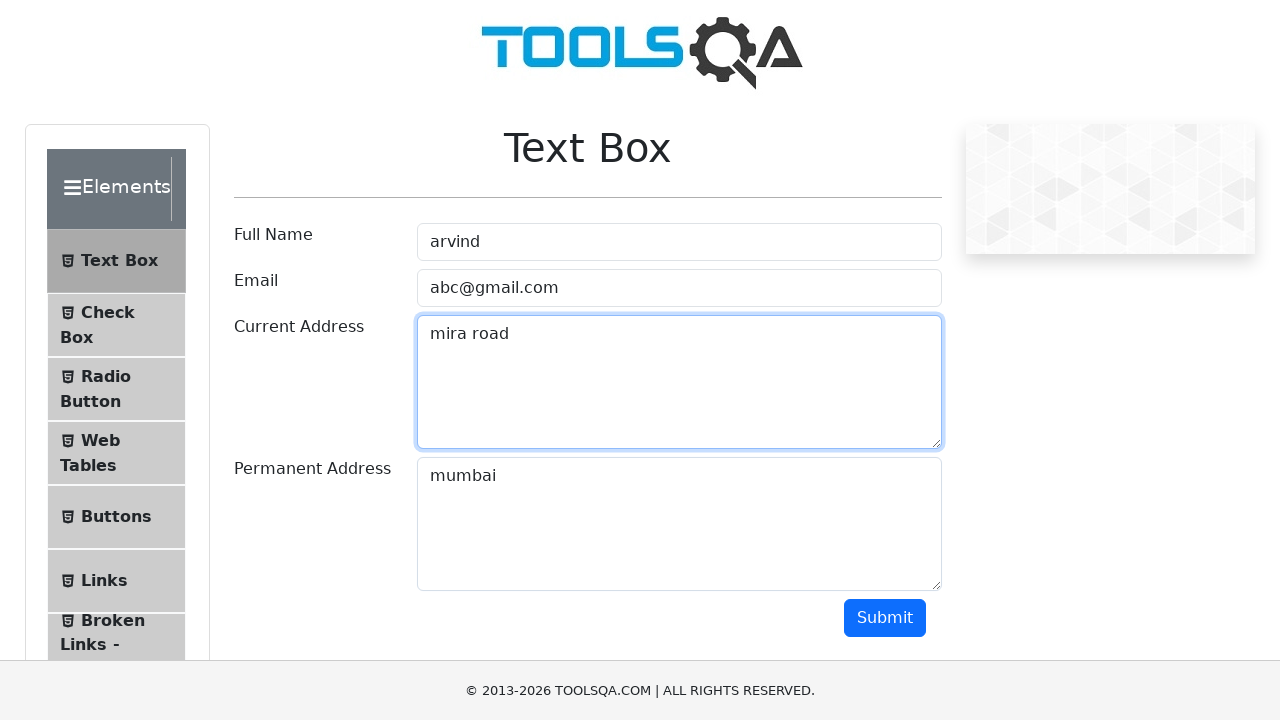

Scrolled submit button into view
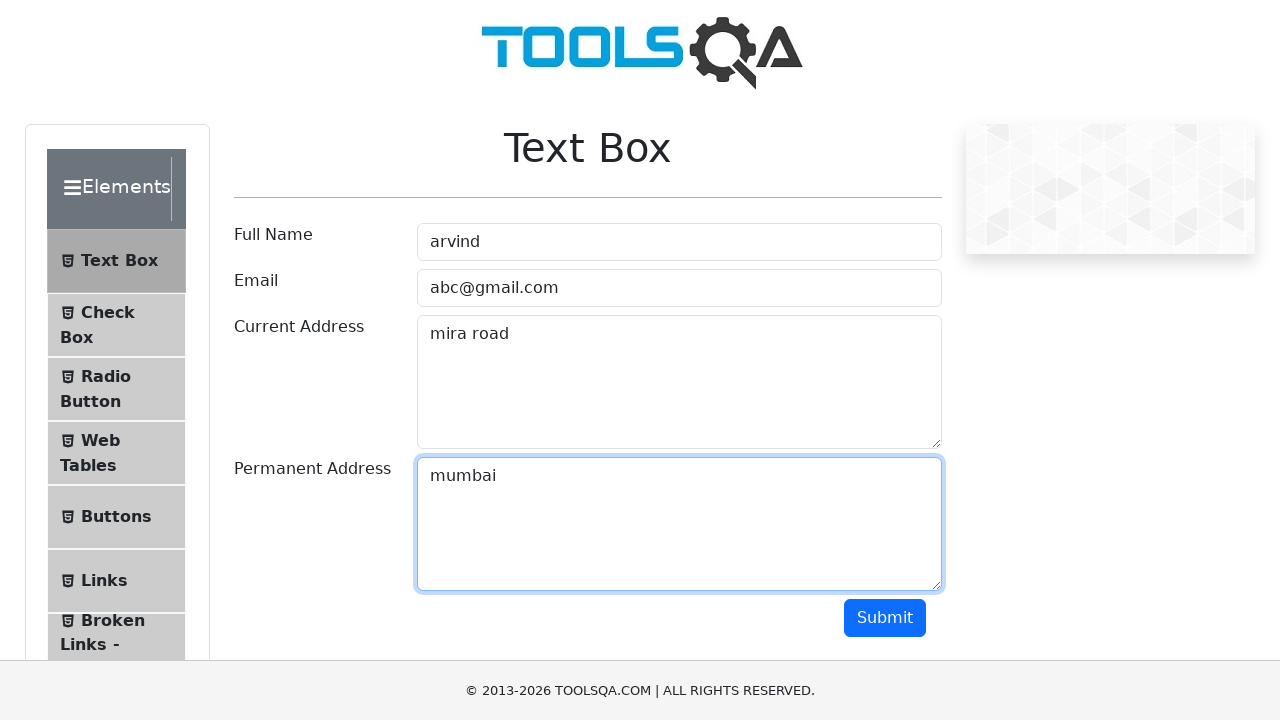

Clicked submit button to submit the form at (885, 618) on #submit
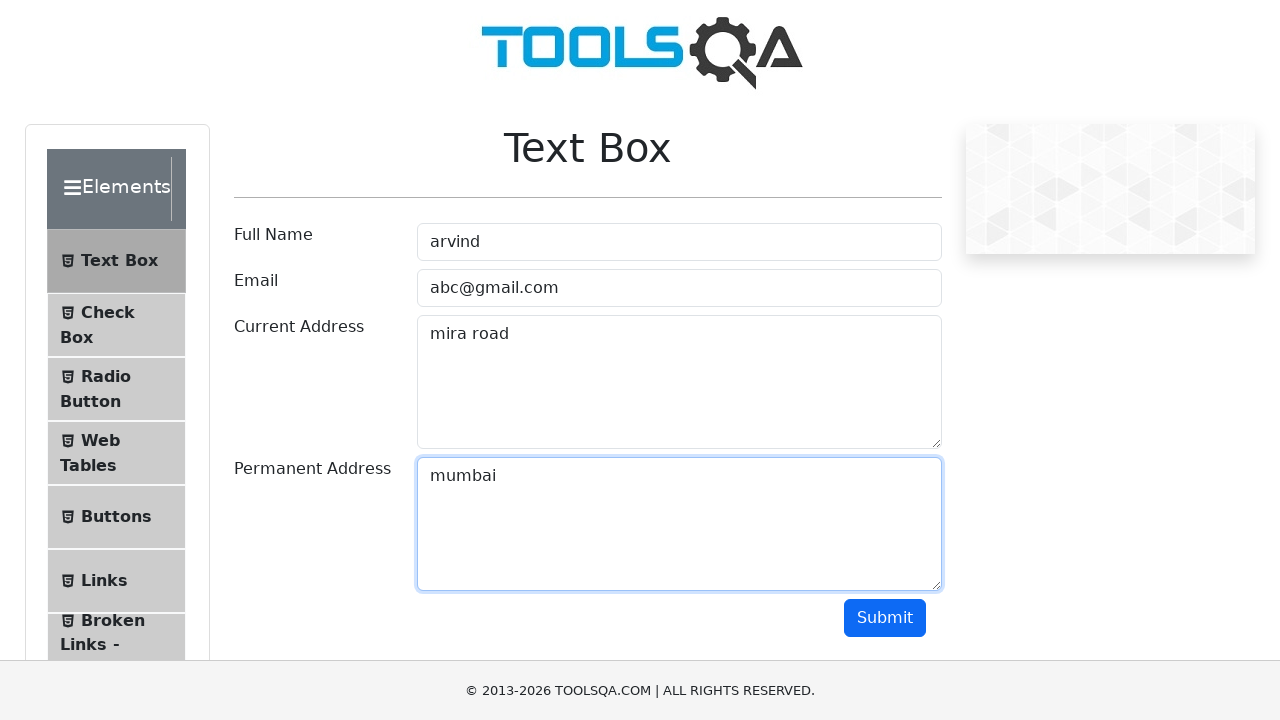

Output name field appeared after form submission
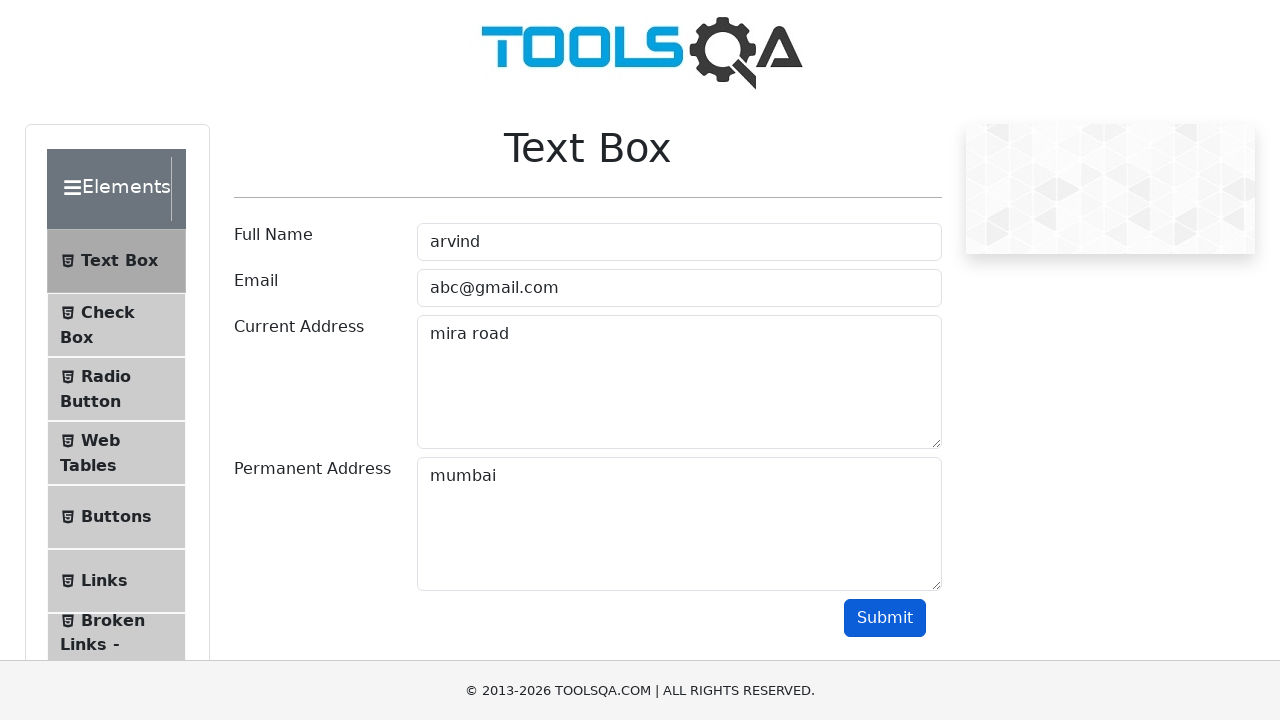

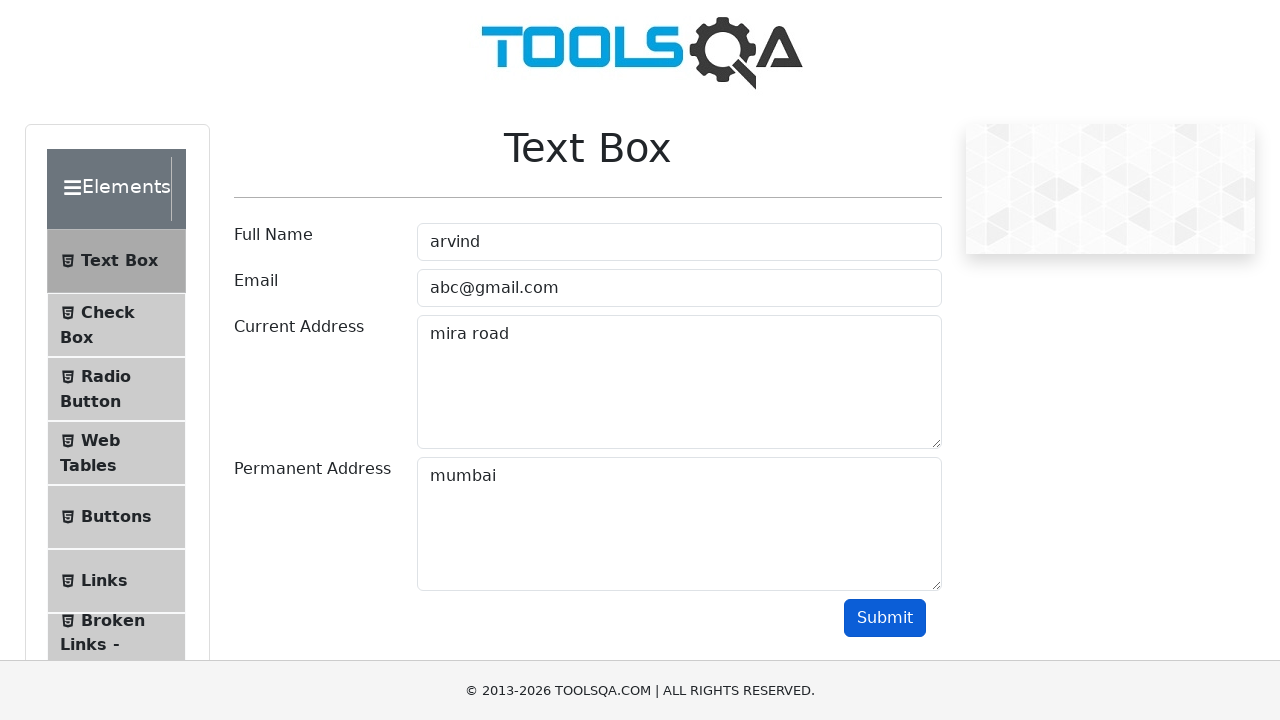